Navigates to SpiceJet website and clicks on the origin/from location input field using hover action

Starting URL: https://www.spicejet.com

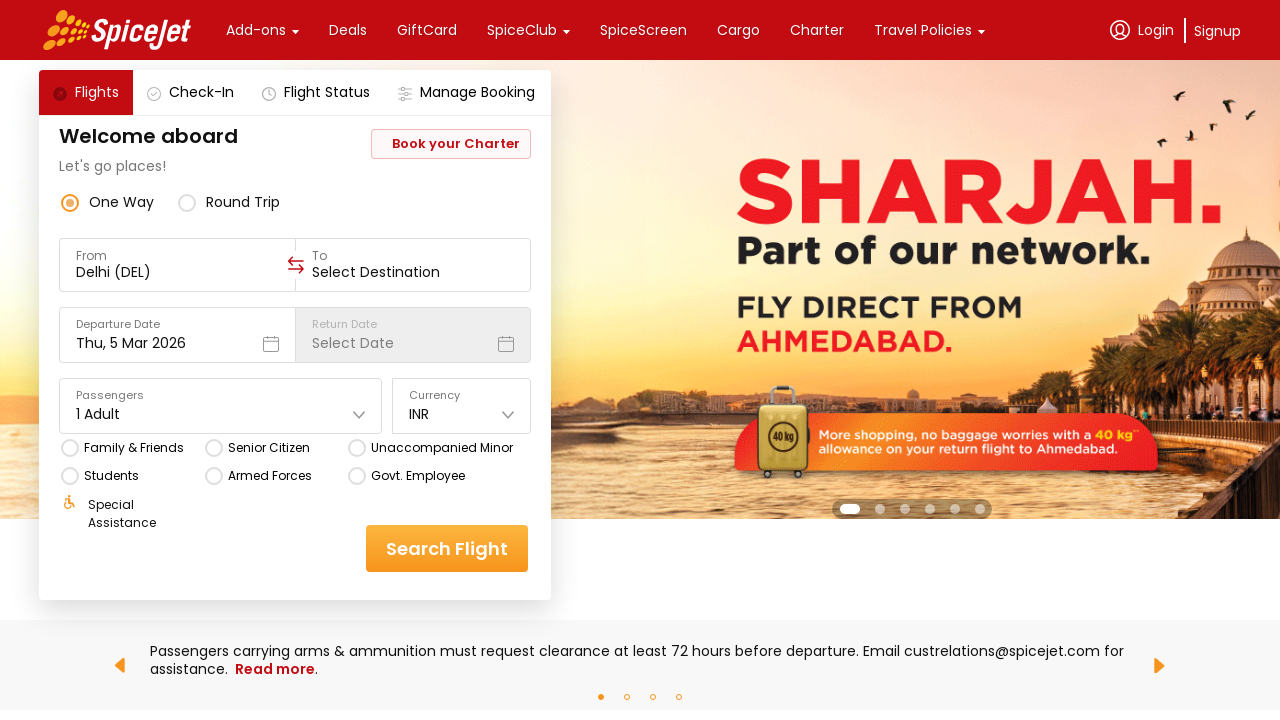

Located the origin/from location input field
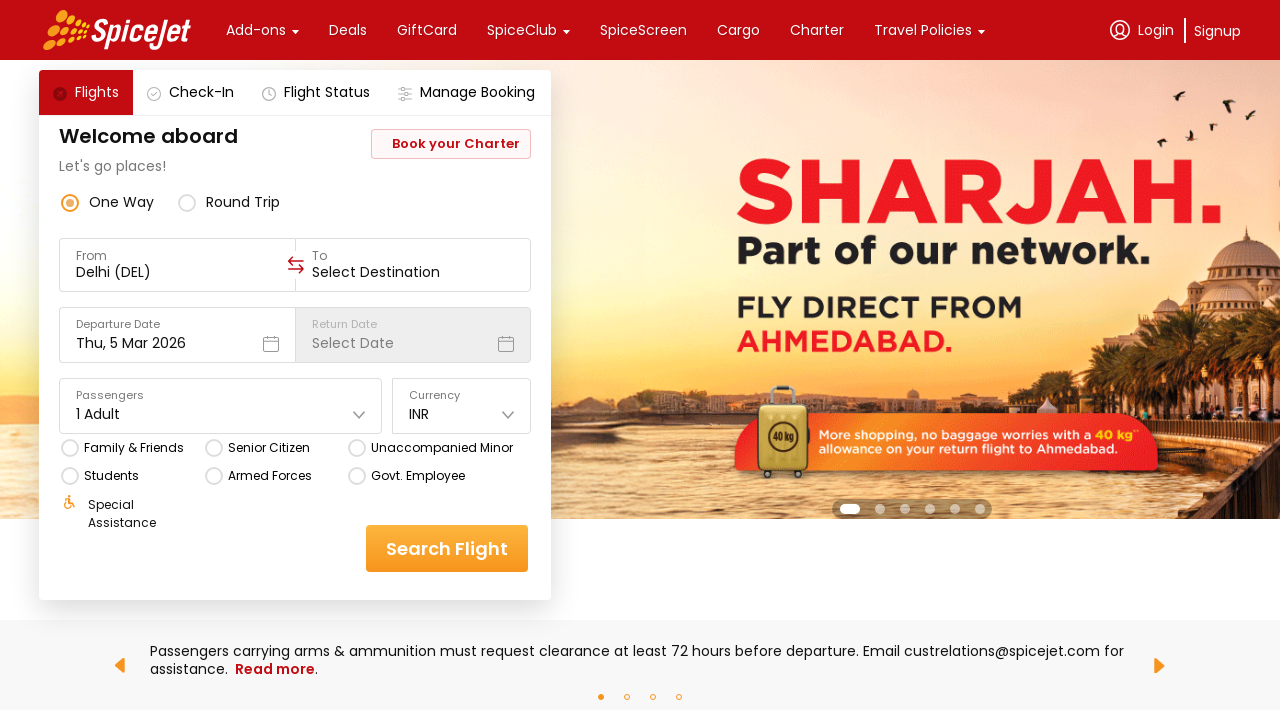

Hovered over the origin/from location input field at (178, 272) on xpath=//div[@data-testid='to-testID-origin']/div/div/input
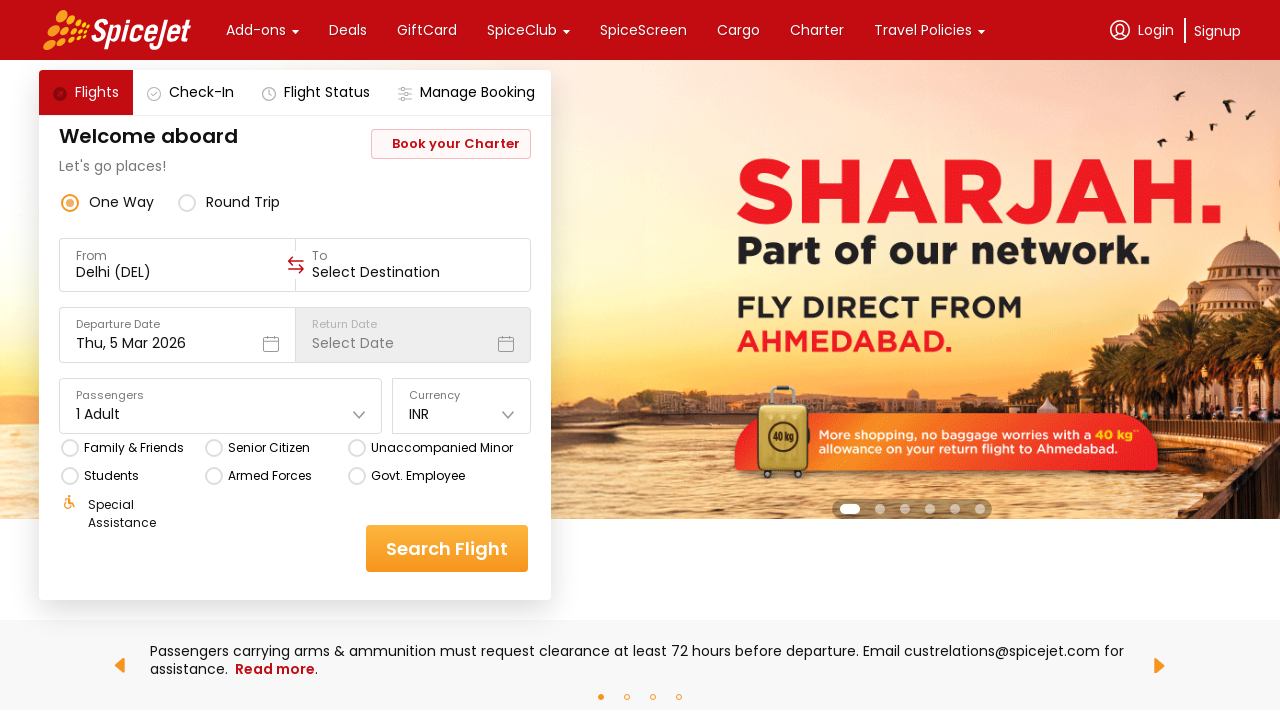

Clicked on the origin/from location input field at (178, 272) on xpath=//div[@data-testid='to-testID-origin']/div/div/input
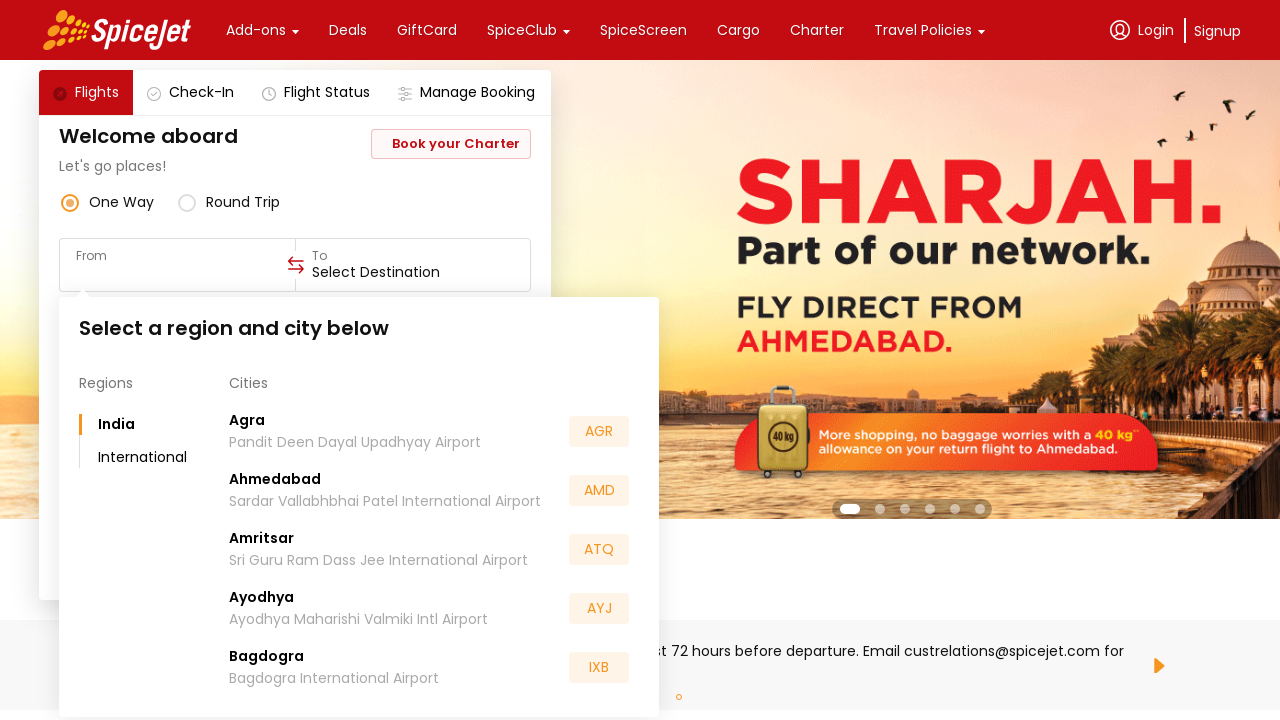

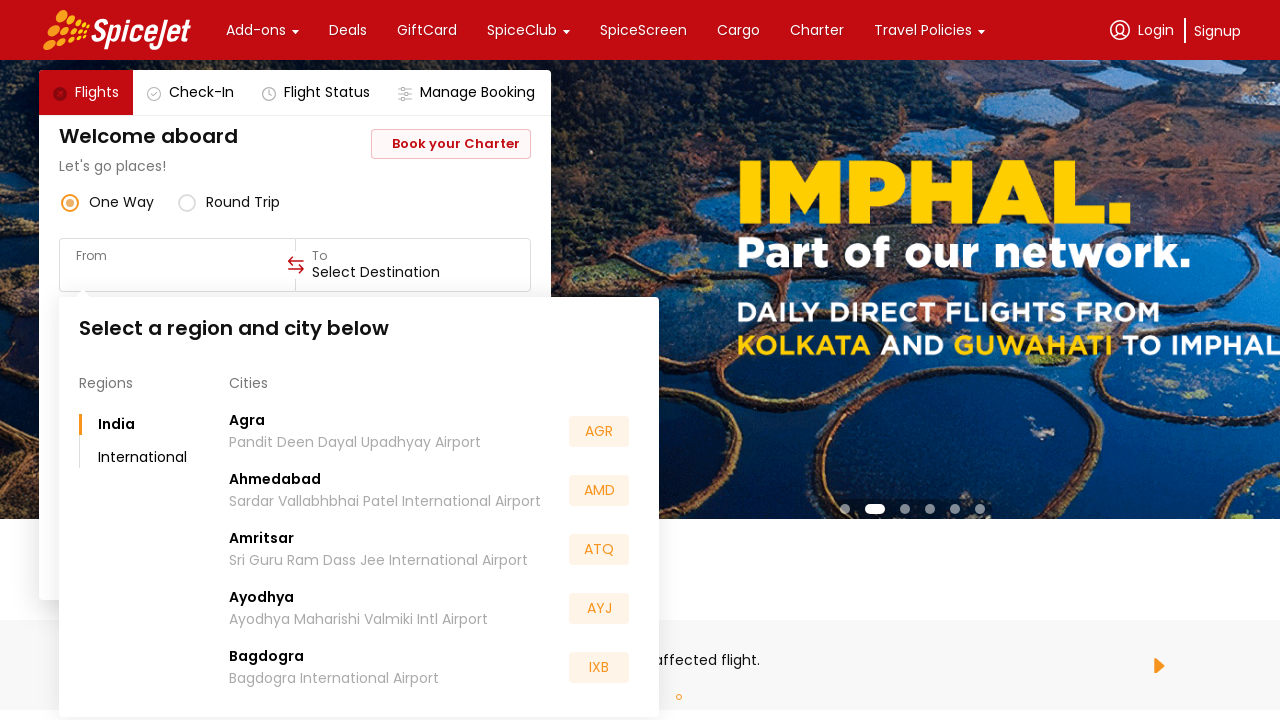